Tests form submission with all mandatory fields left blank to verify validation

Starting URL: http://bit.ly/dxqatest-online

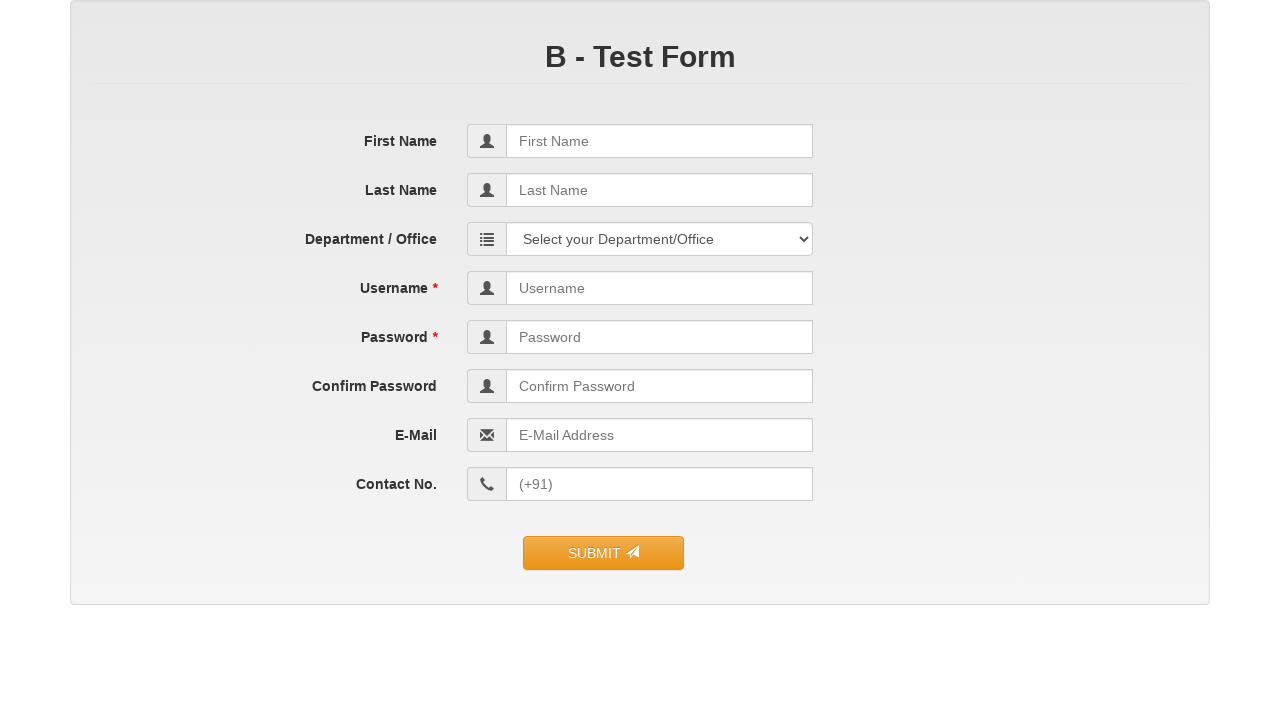

Navigated to test form URL
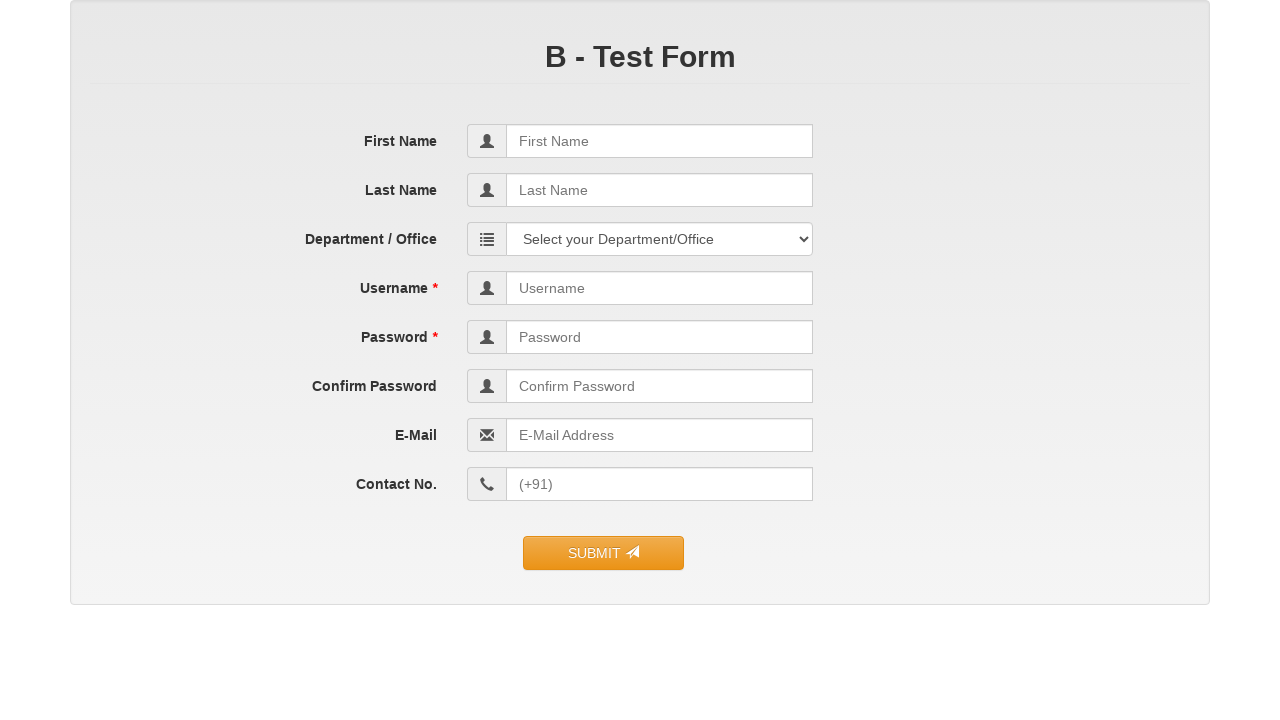

Filled first_name field with blank space on input[name='first_name']
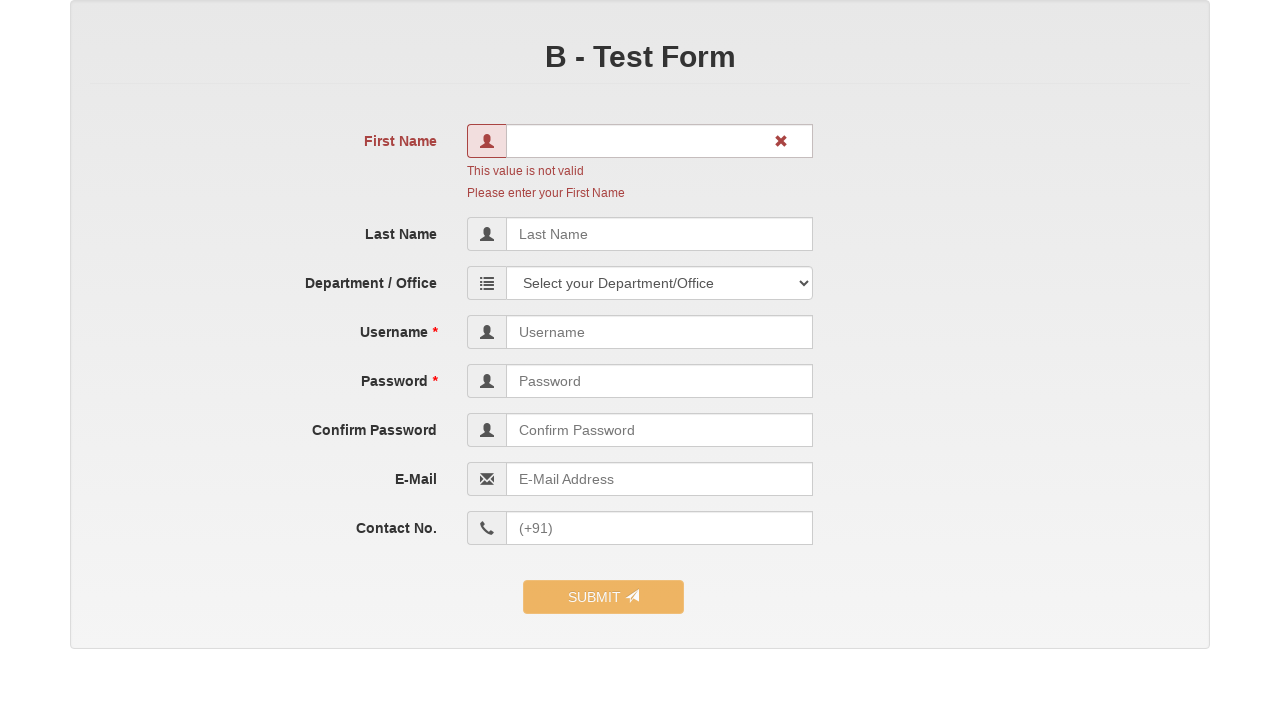

Filled last_name field with blank space on input[name='last_name']
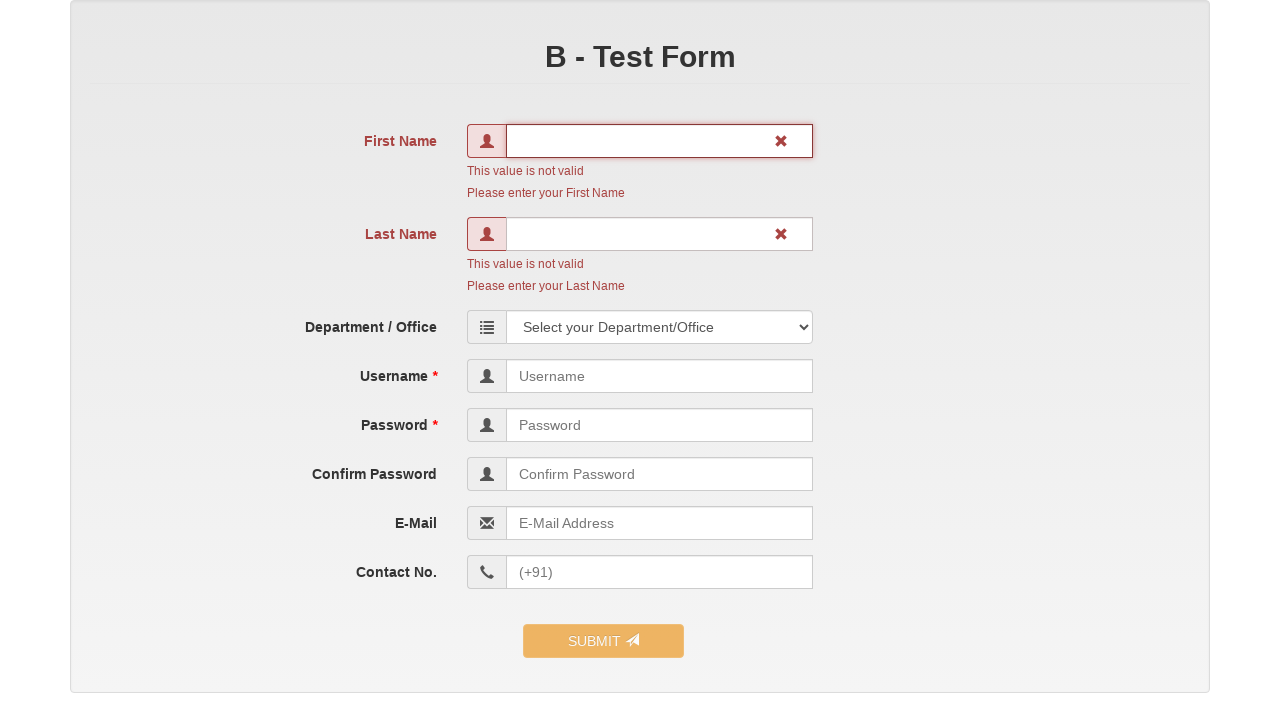

Filled user_name field with blank space on input[name='user_name']
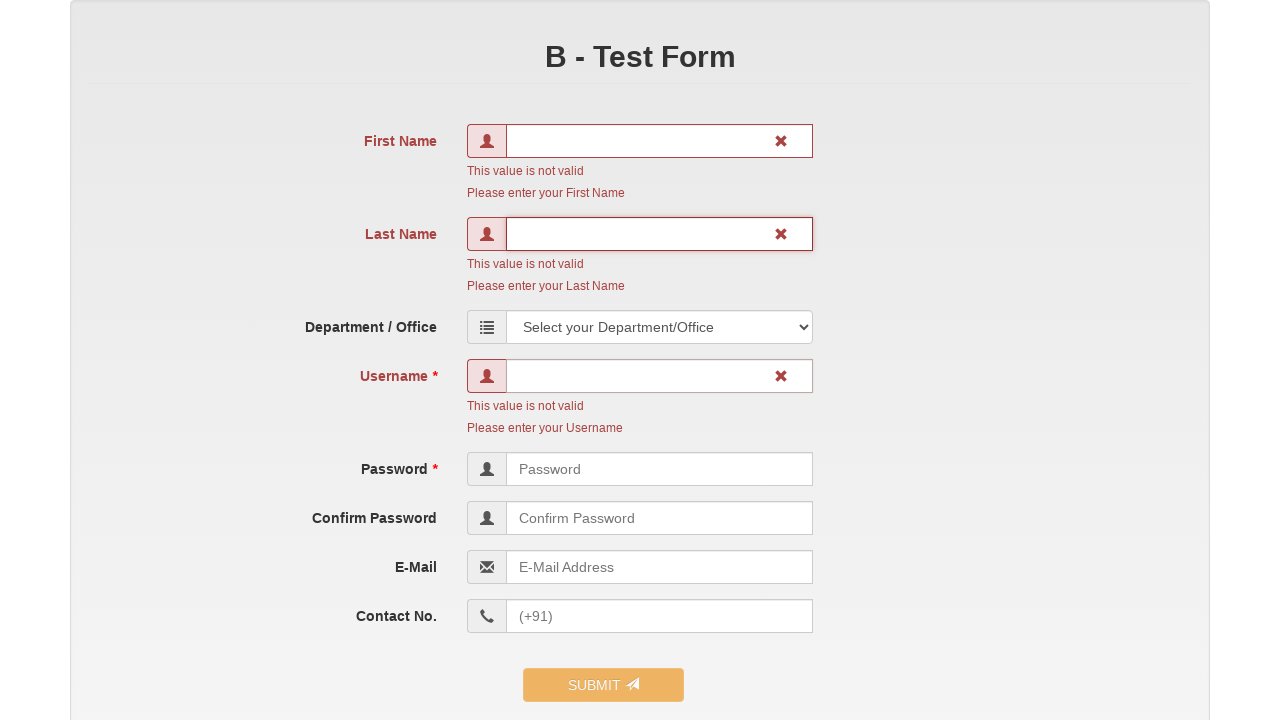

Filled user_password field with blank space on input[name='user_password']
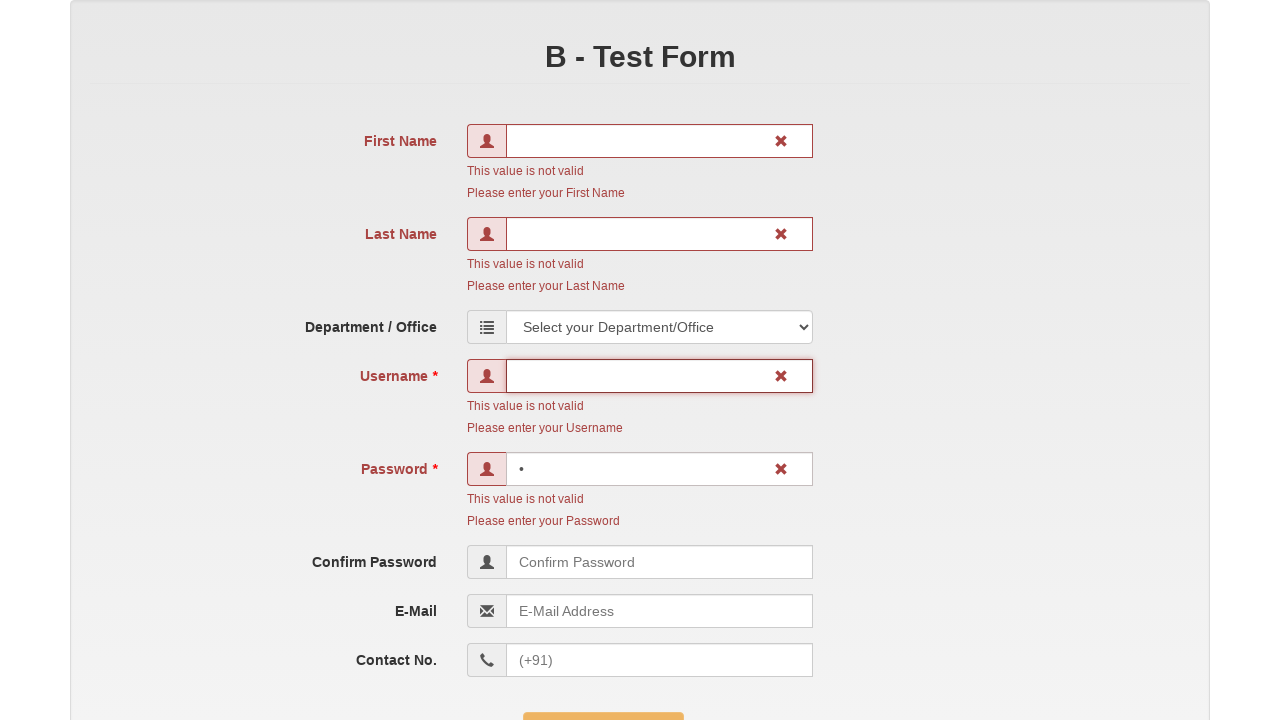

Filled confirm_password field with blank space on input[name='confirm_password']
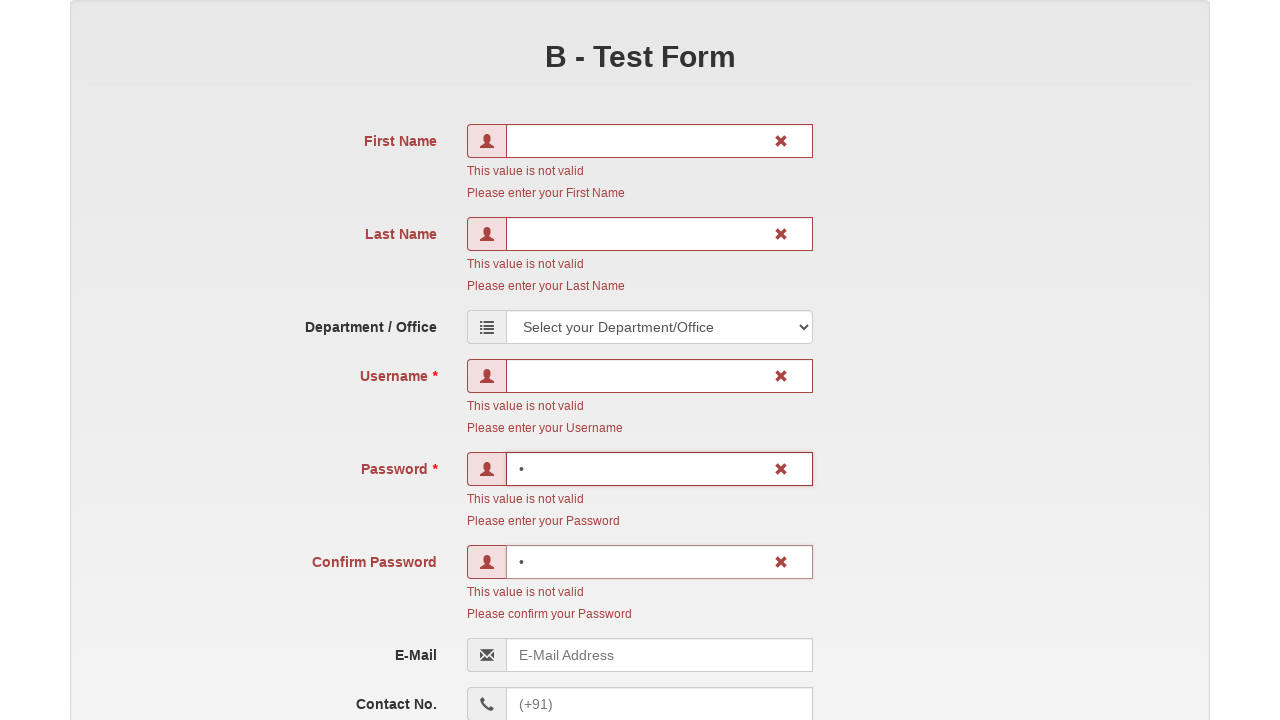

Filled email field with blank space on input[name='email']
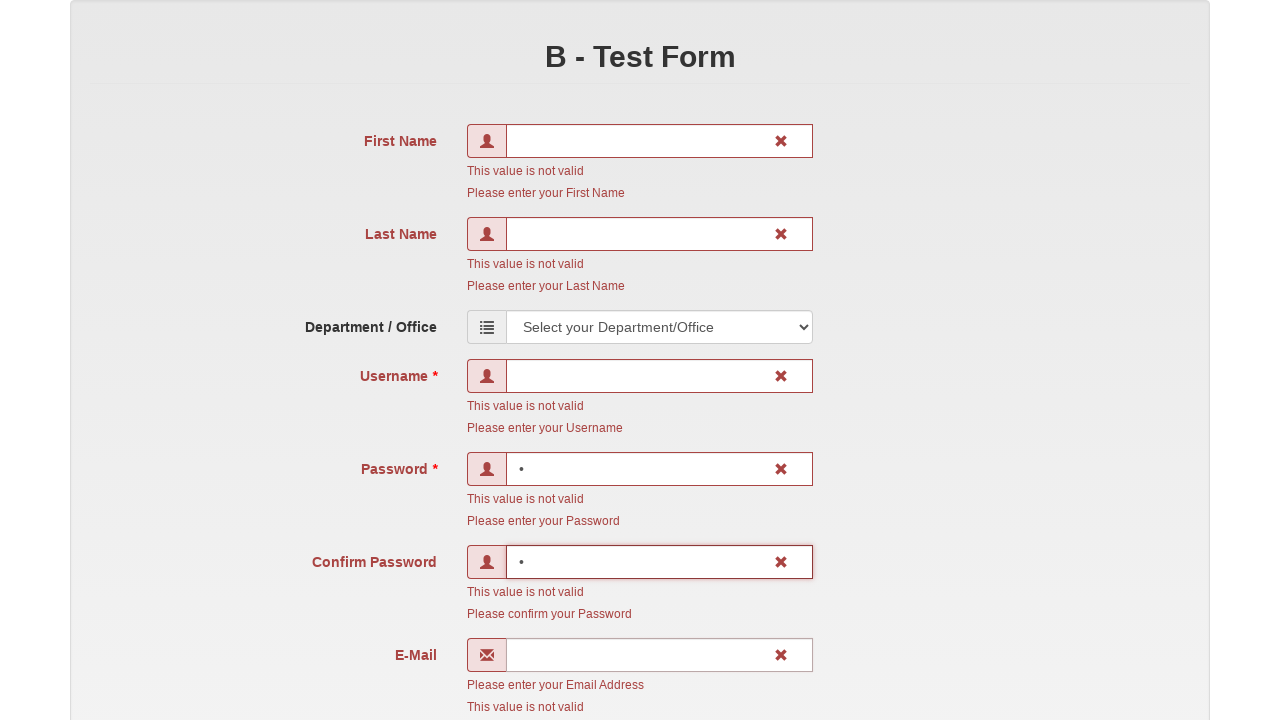

Filled contact_no field with blank space on input[name='contact_no']
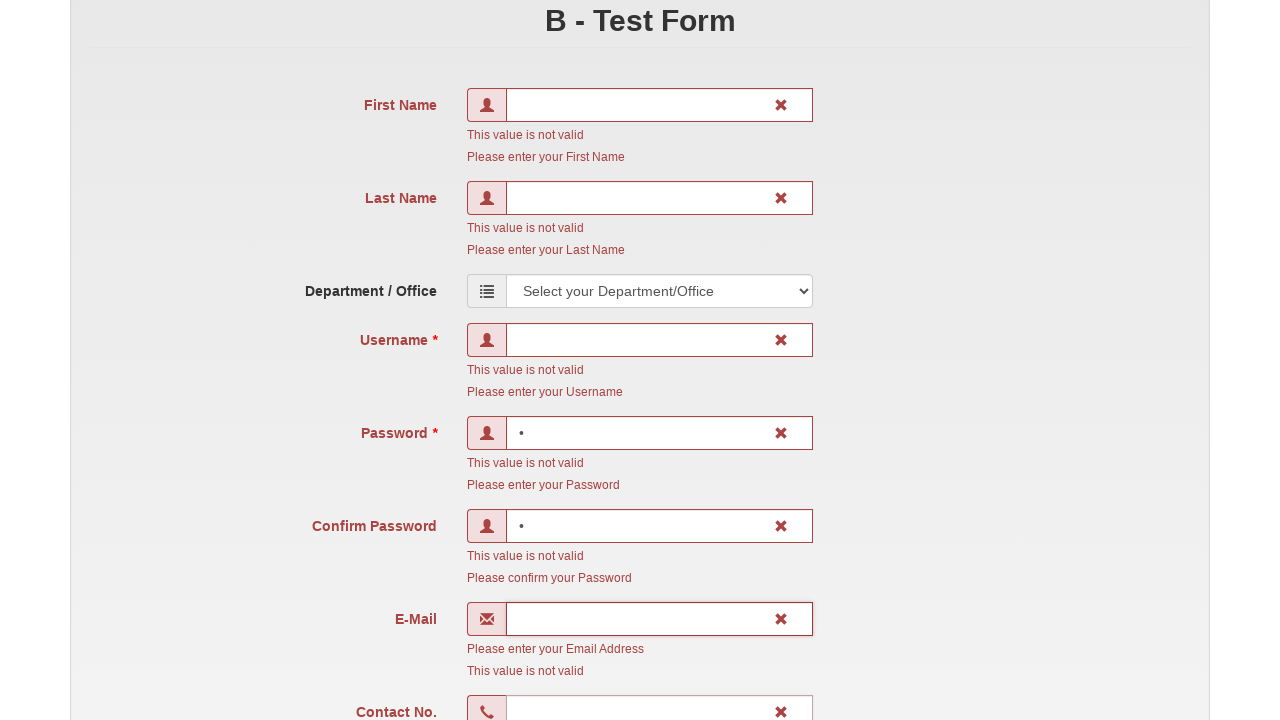

Clicked submit button with all mandatory fields left blank at (640, 638) on #contact_form > fieldset > div:nth-child(12) > div
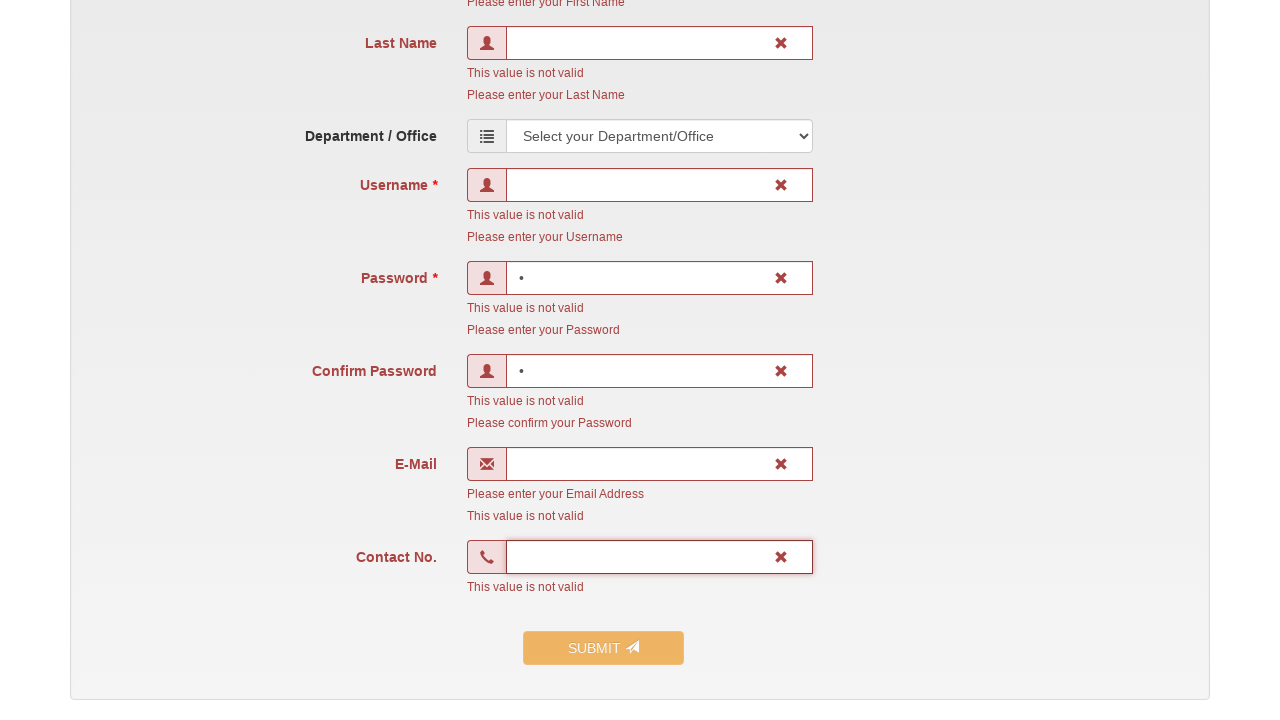

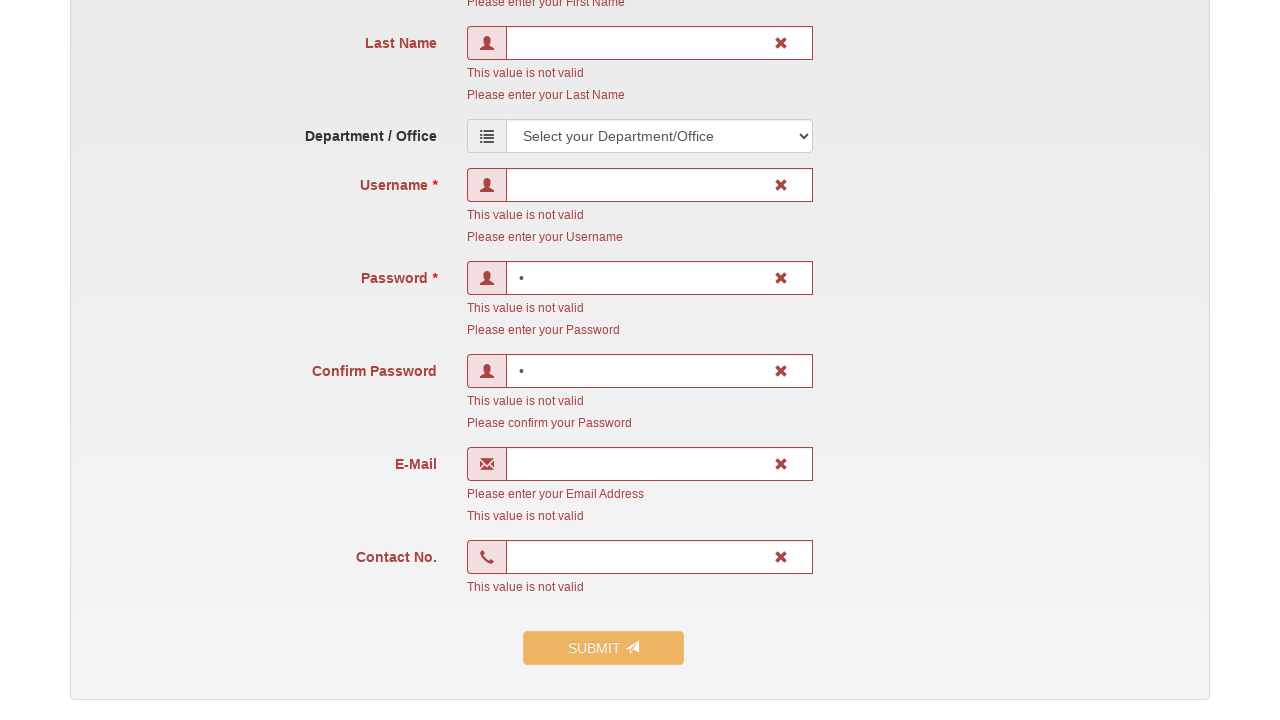